Tests that the authors page does not show 404 error or "content not found" message

Starting URL: https://egundem.com/yazarlar

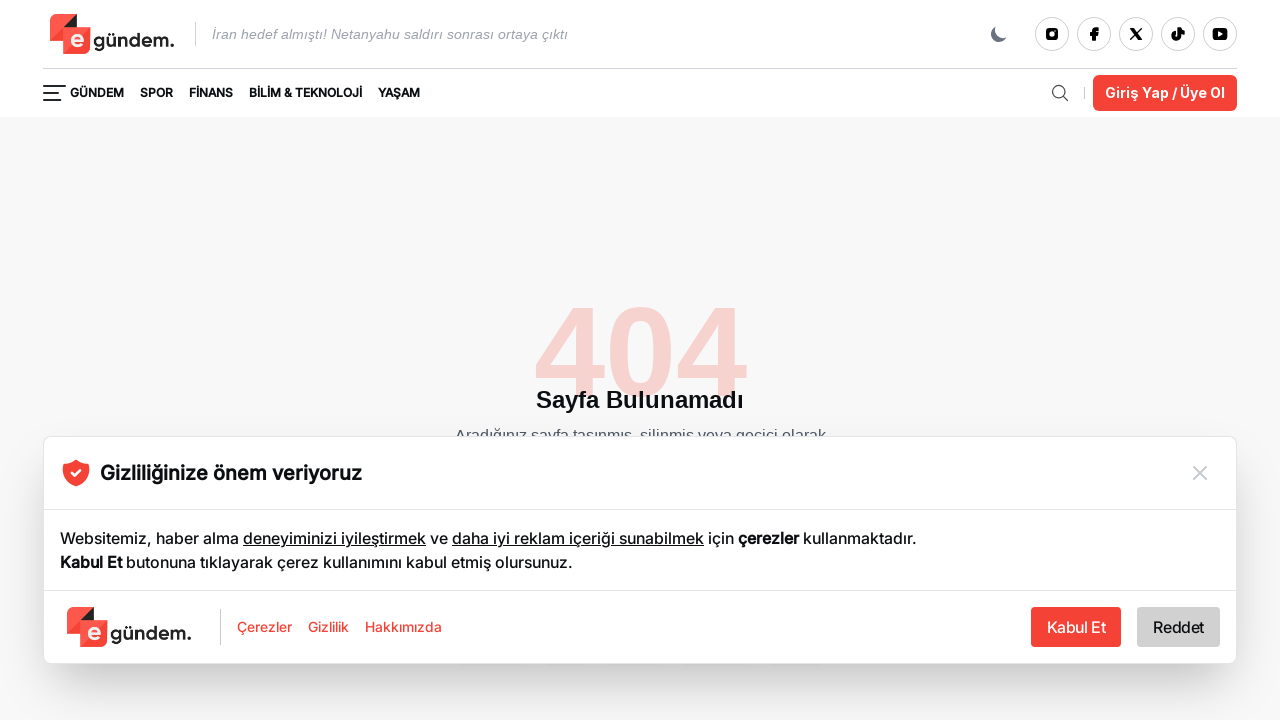

Waited for page to reach domcontentloaded state
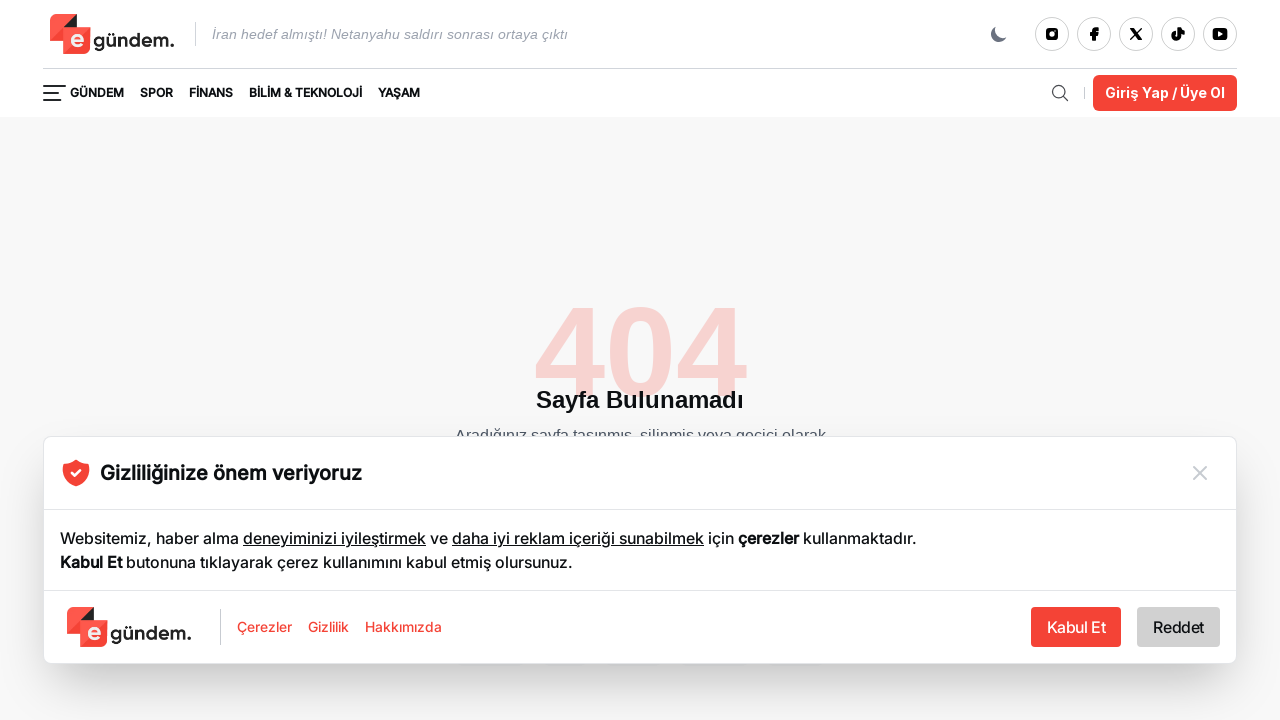

Located 404 error text selector
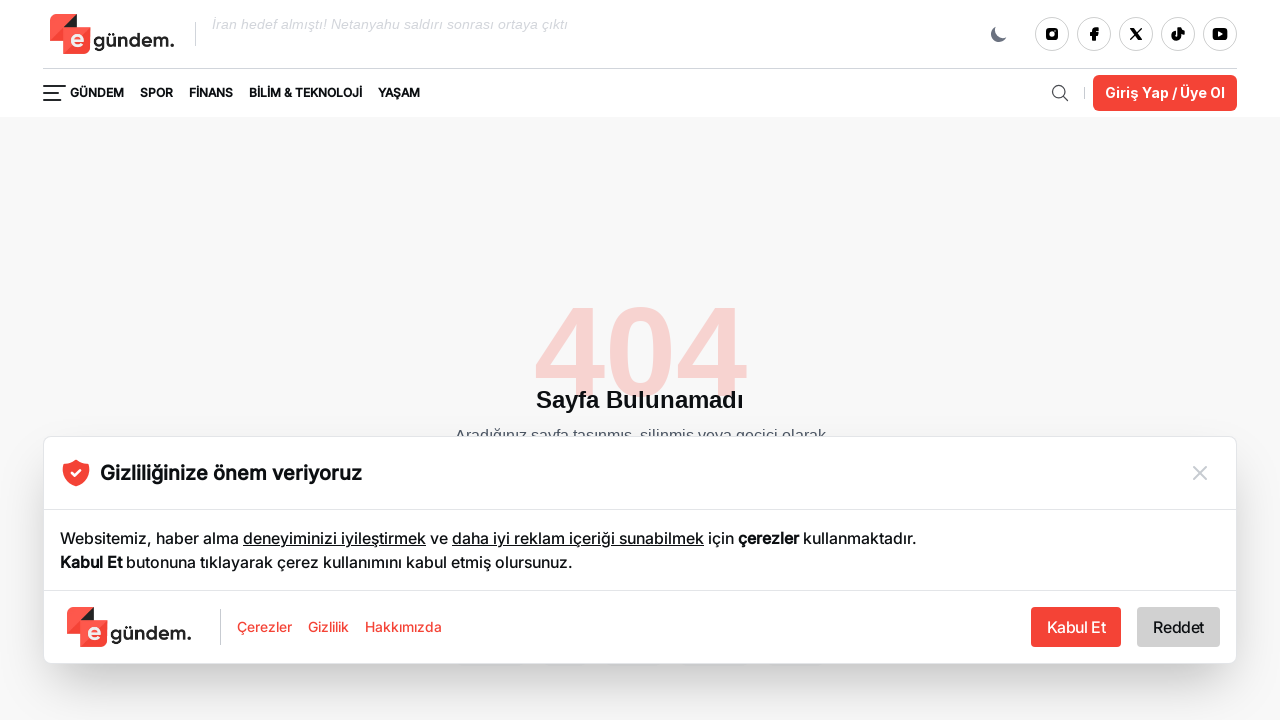

Located 'content not found' text selector
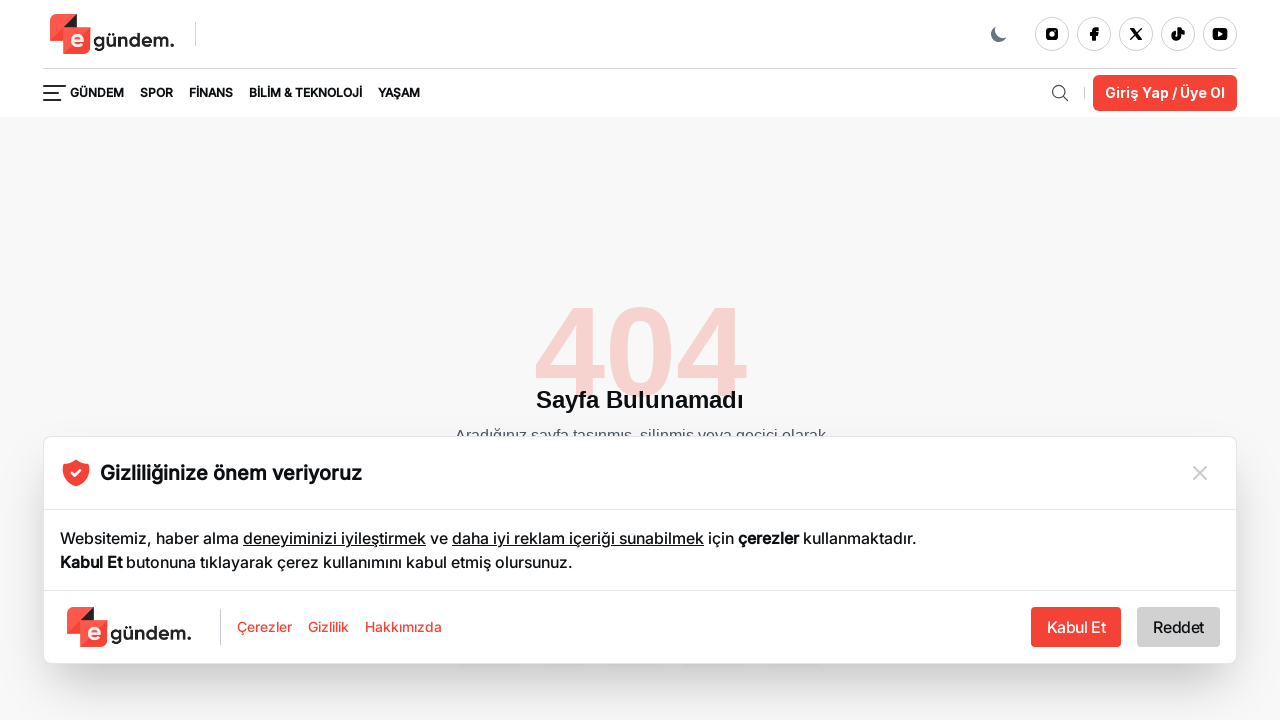

Waited 1 second for content to fully load
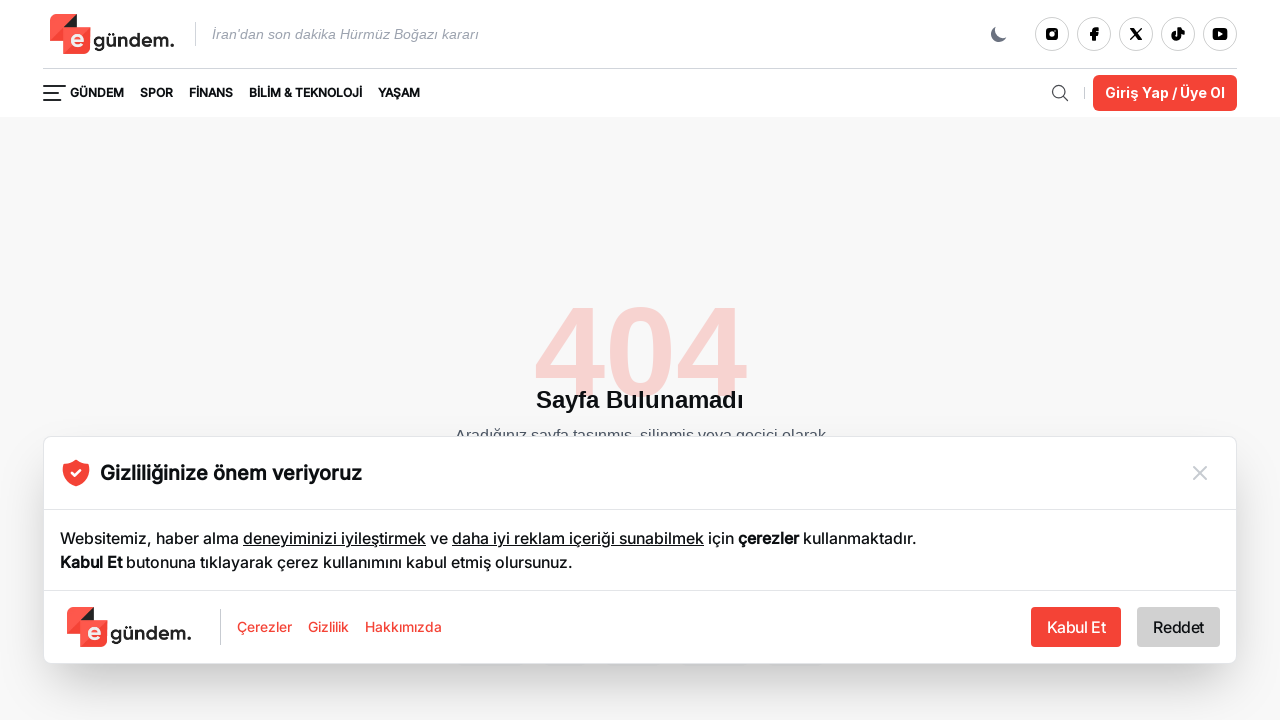

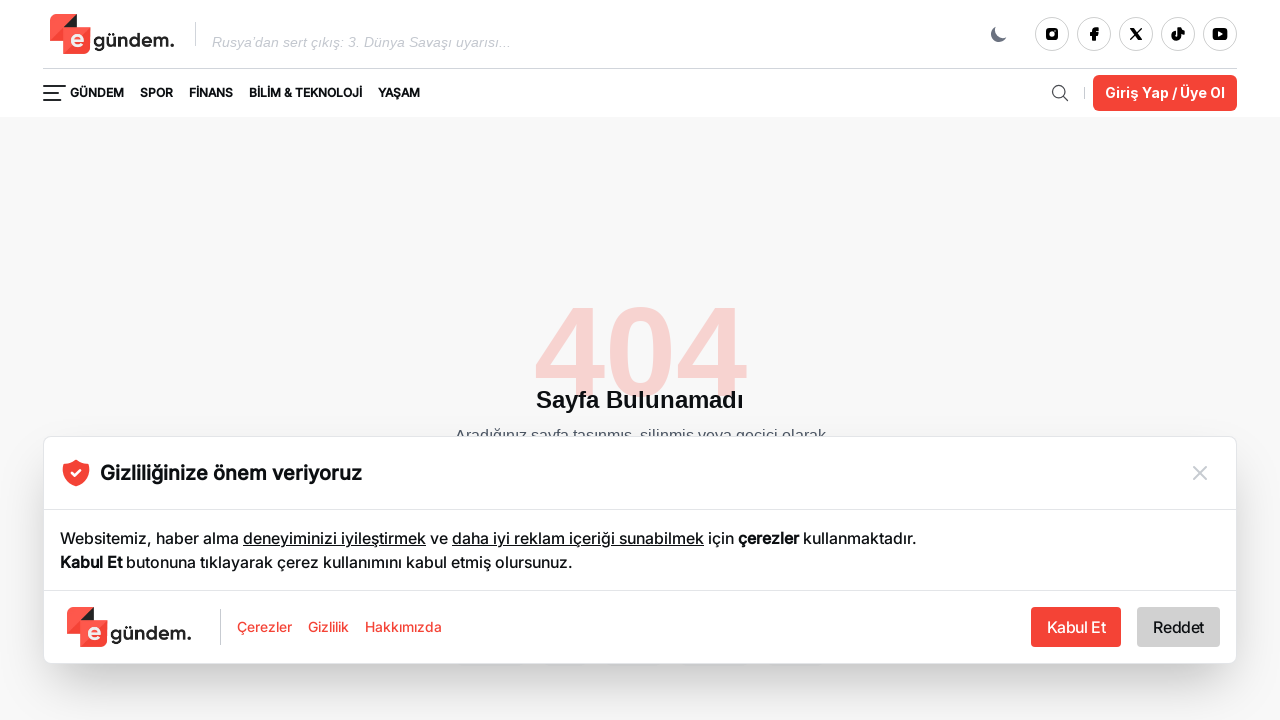